Tests accepting a simple alert popup by clicking a button and accepting the alert

Starting URL: https://demo.automationtesting.in/Alerts.html

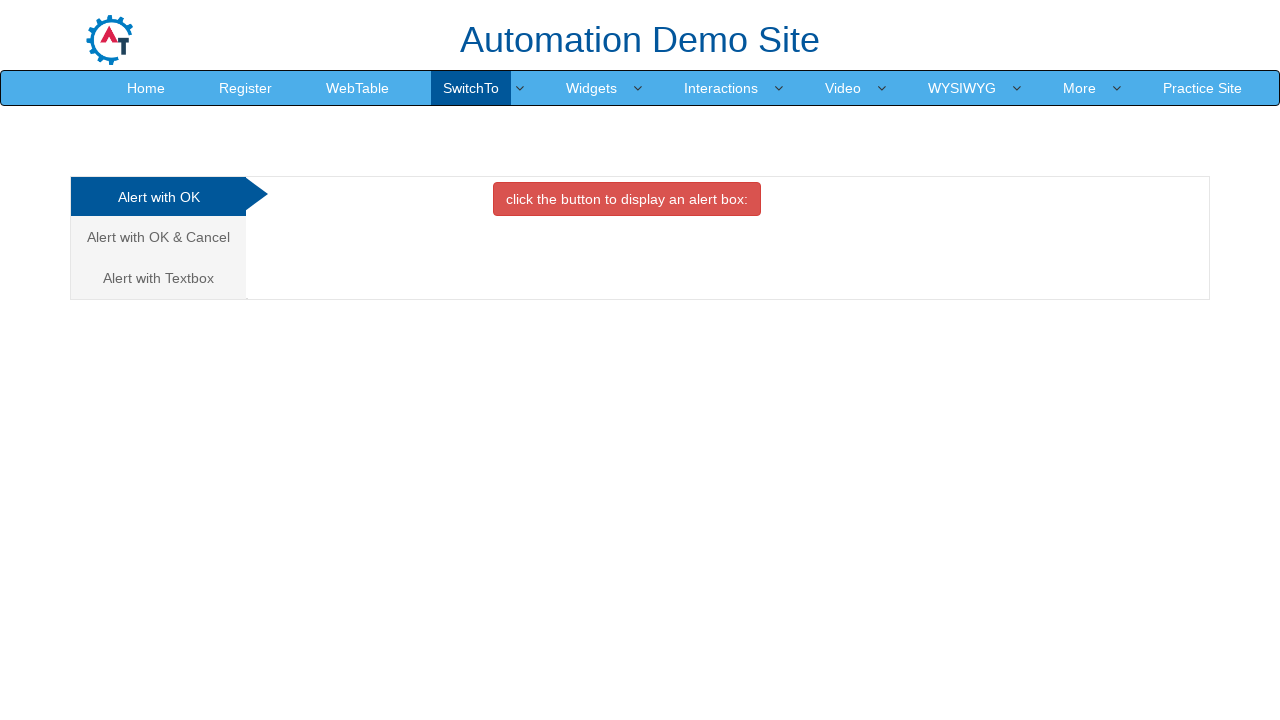

Clicked button to trigger alert popup at (627, 199) on //*[@id="OKTab"]/button
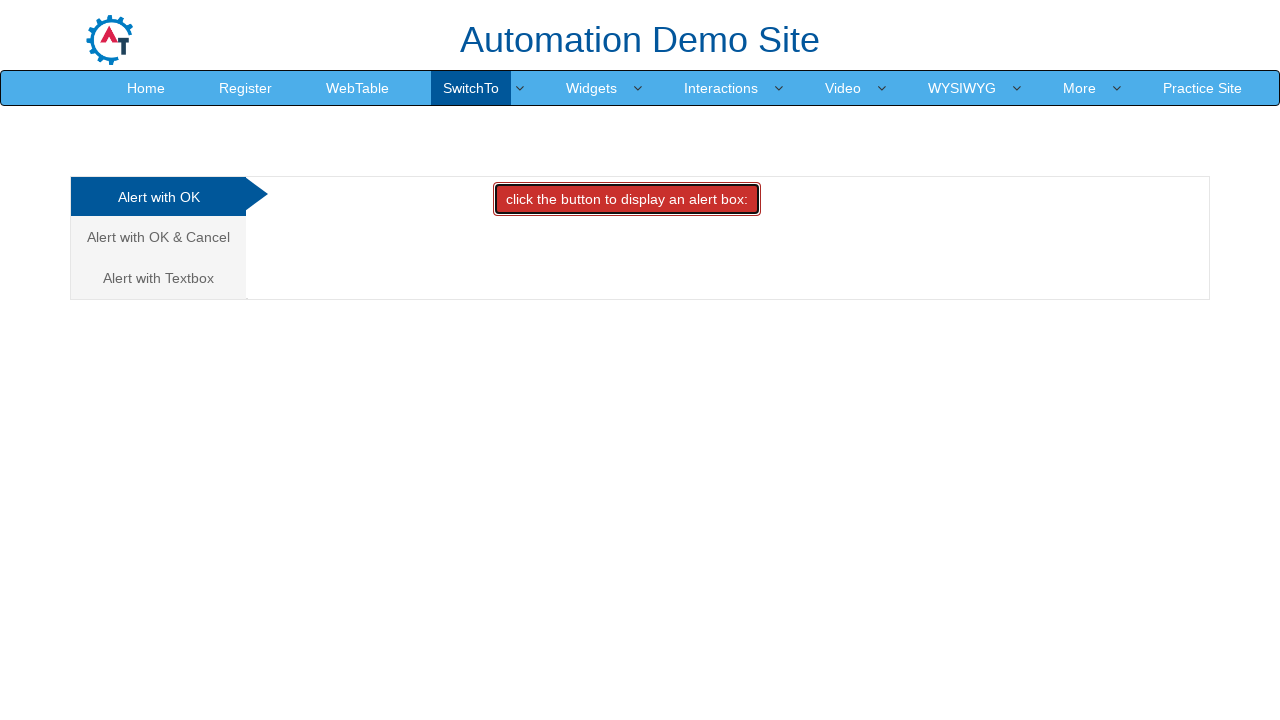

Set up dialog handler to accept alert
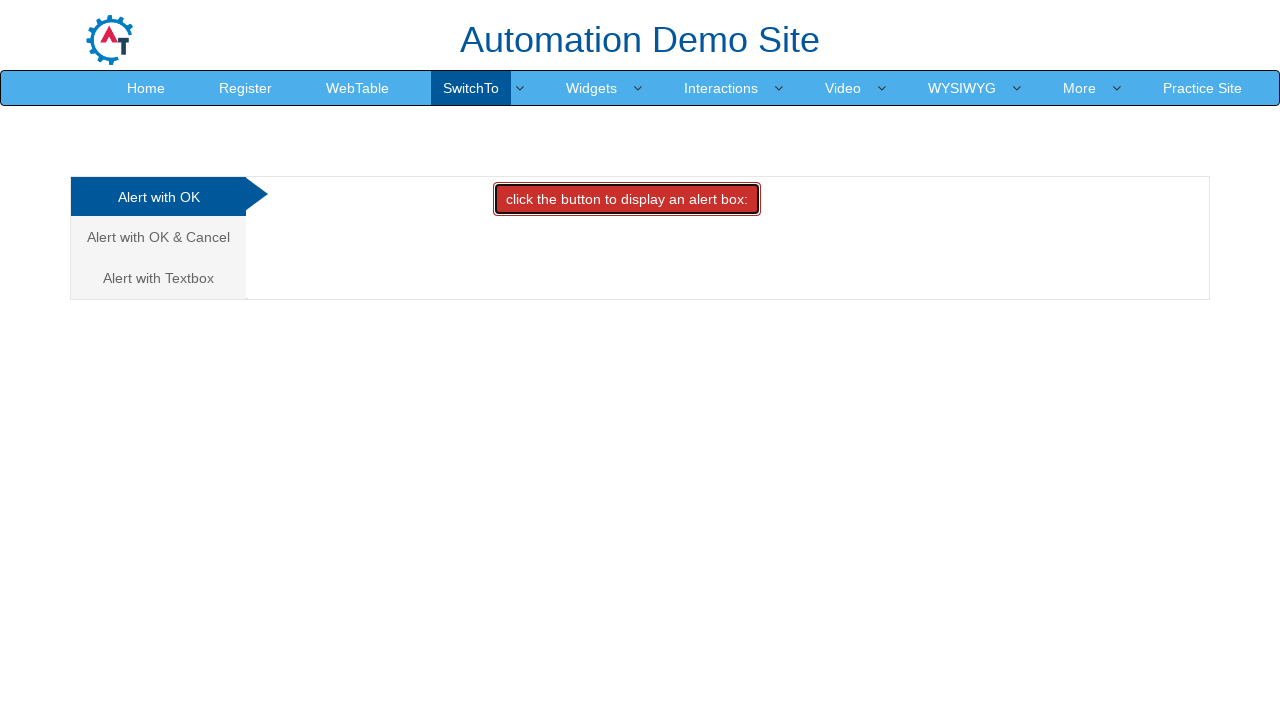

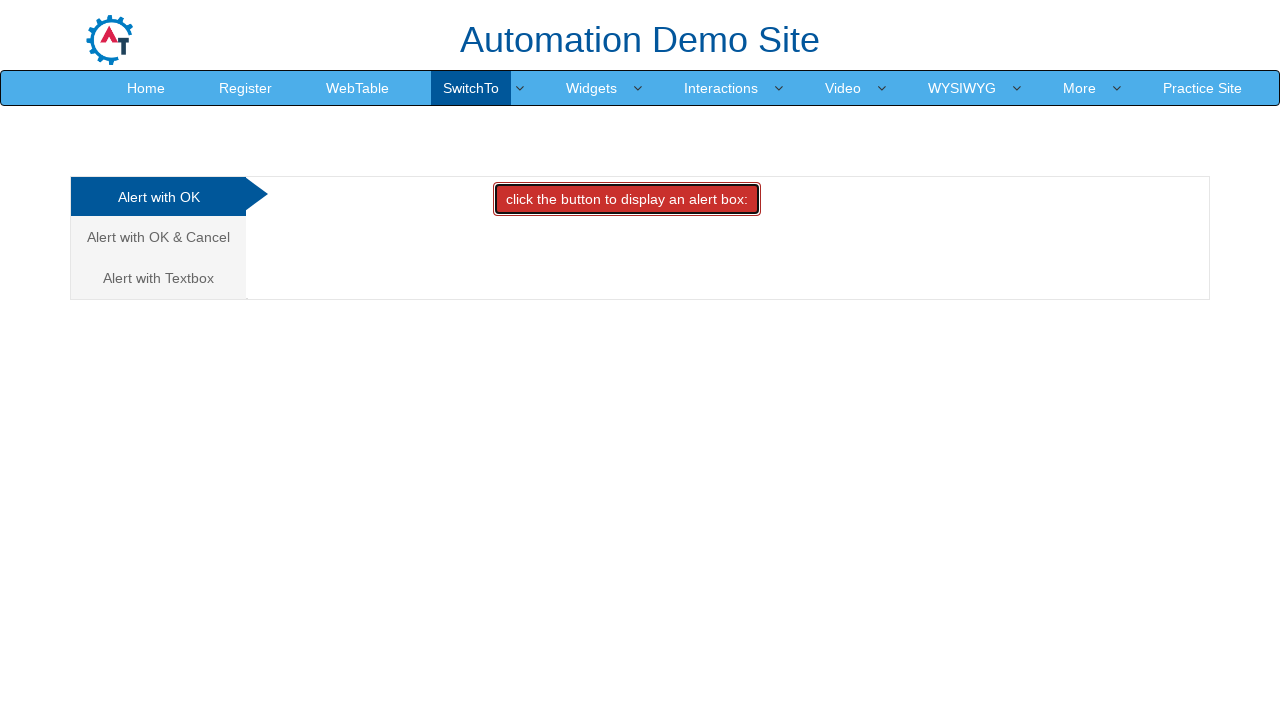